Tests the text box form by filling in the username and email fields with generated random data

Starting URL: https://demoqa.com/text-box

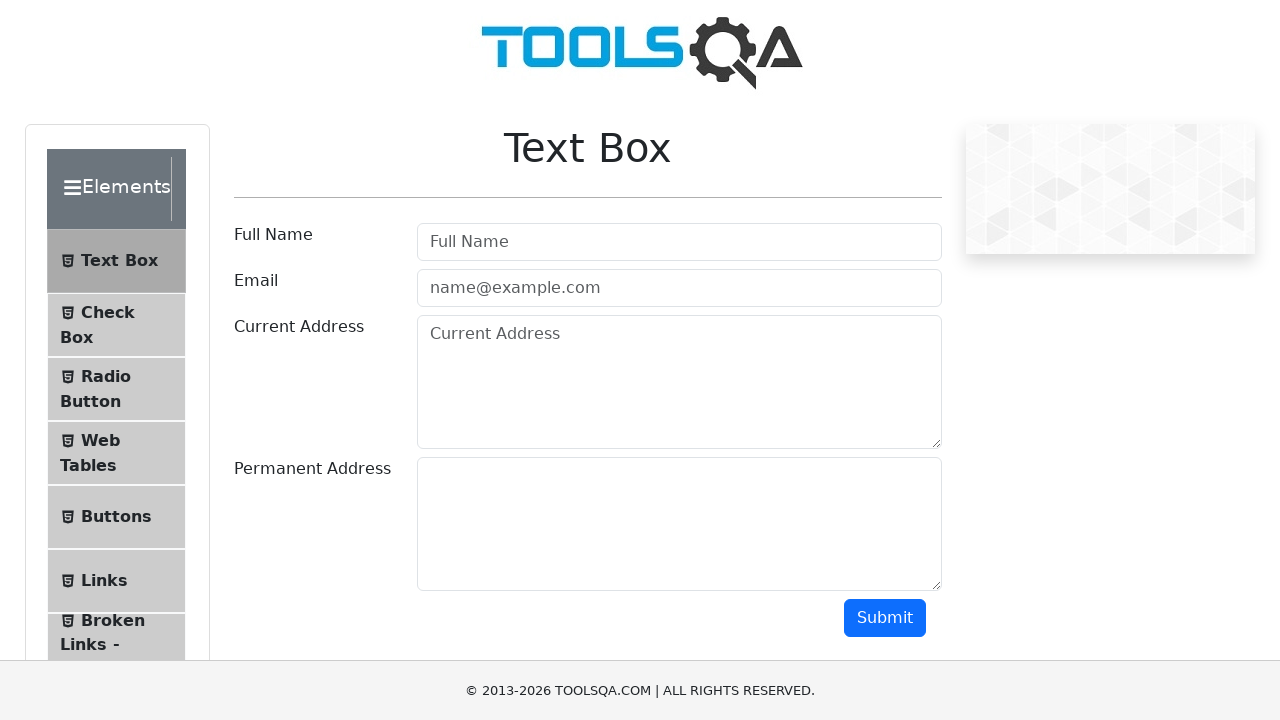

Filled username field with 'Marcus' on #userName
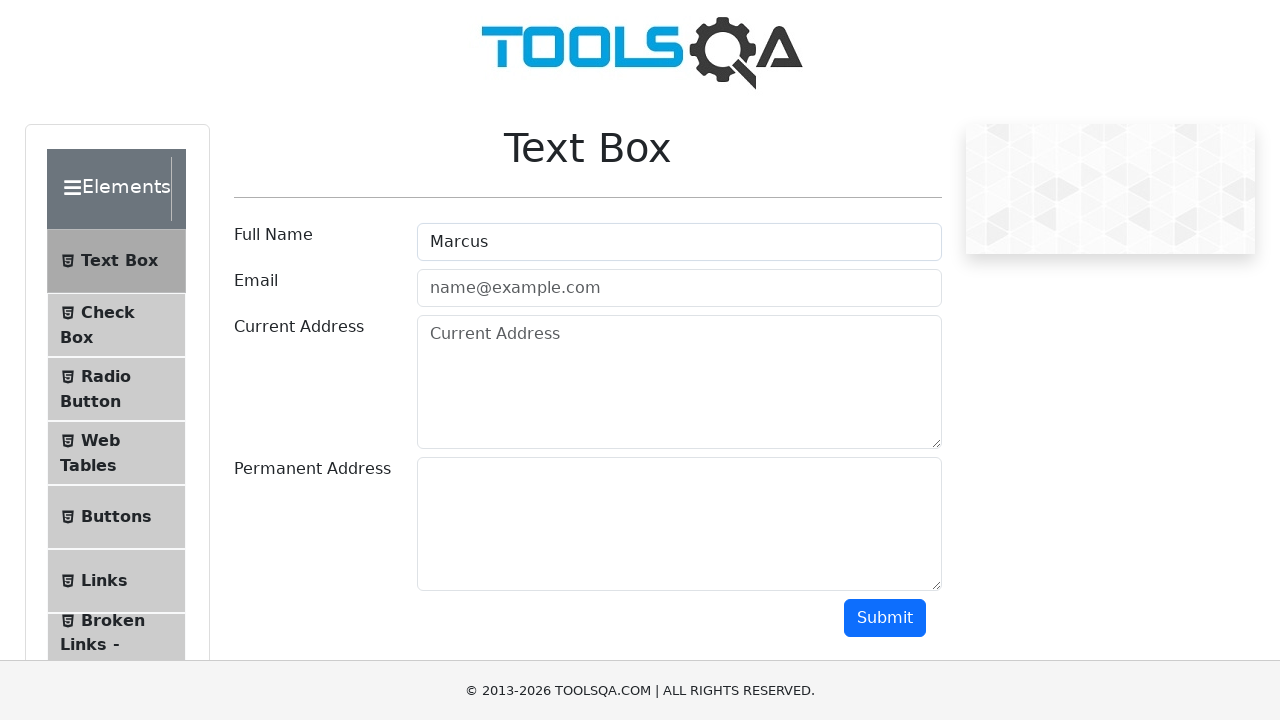

Filled email field with 'marcus.johnson@example.com' on #userEmail
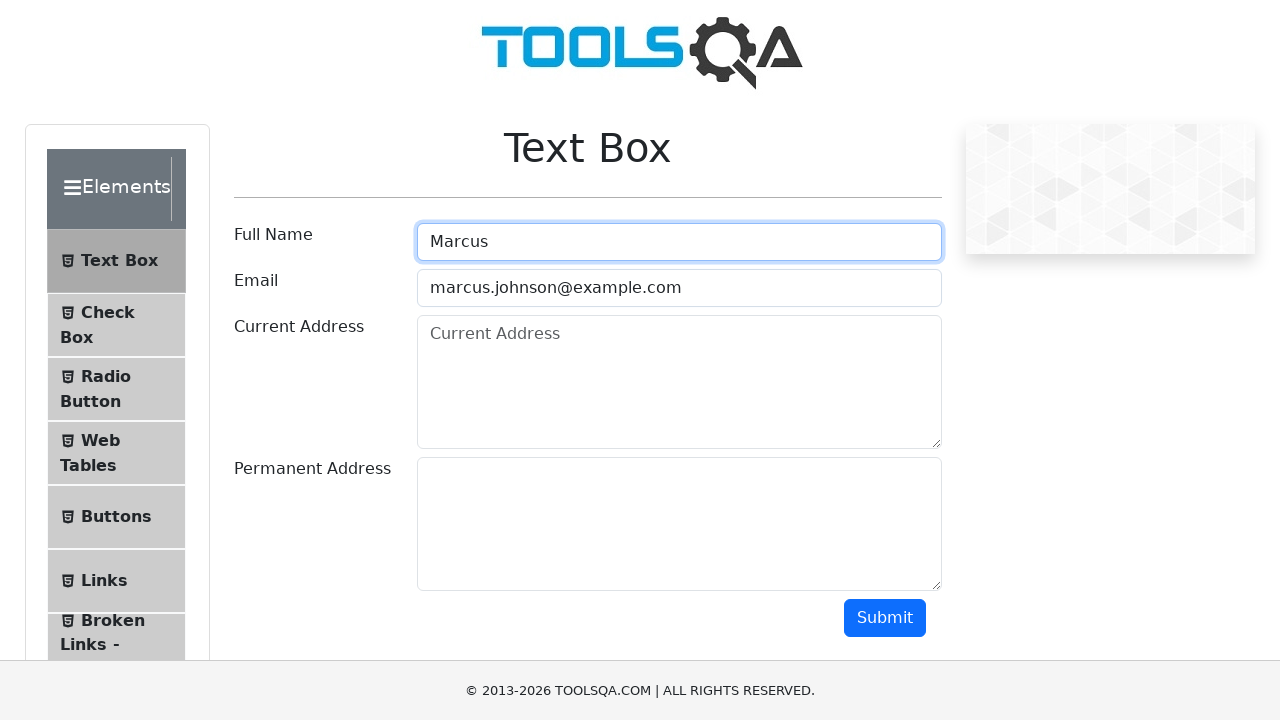

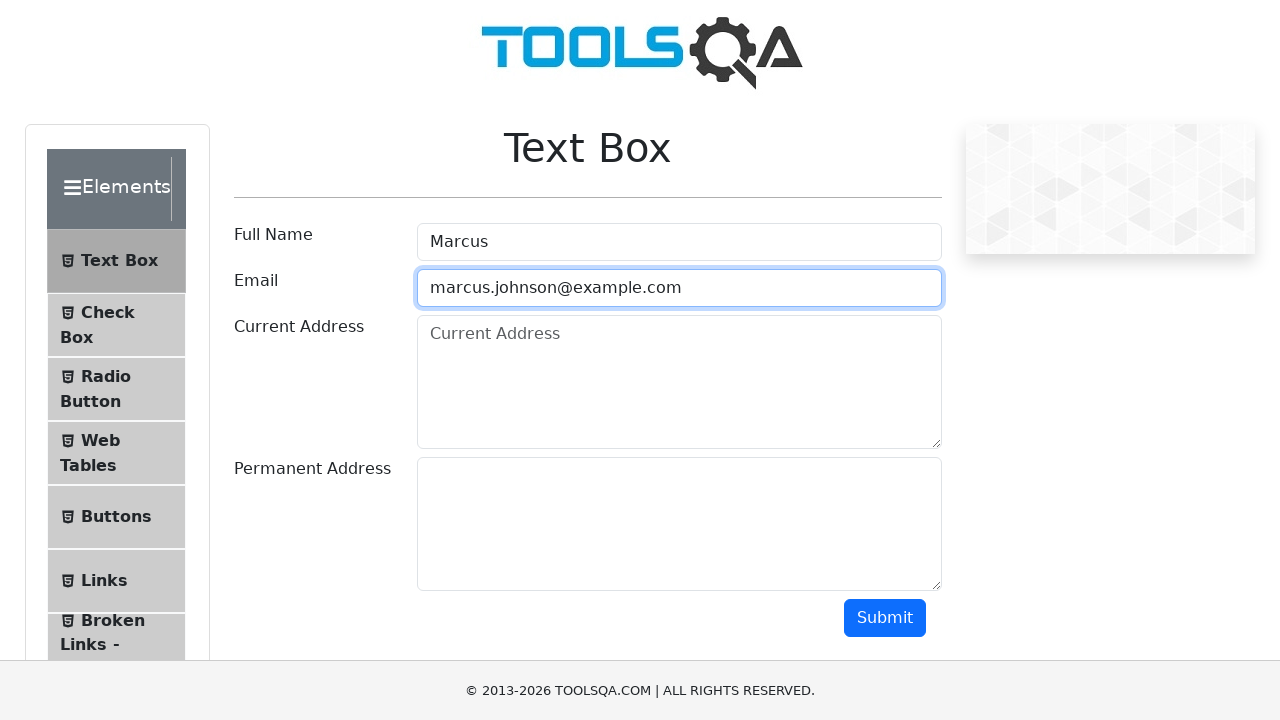